Tests checkbox functionality by finding all unchecked checkboxes in a specific table and clicking them to select them

Starting URL: http://echoecho.com/htmlforms09.htm

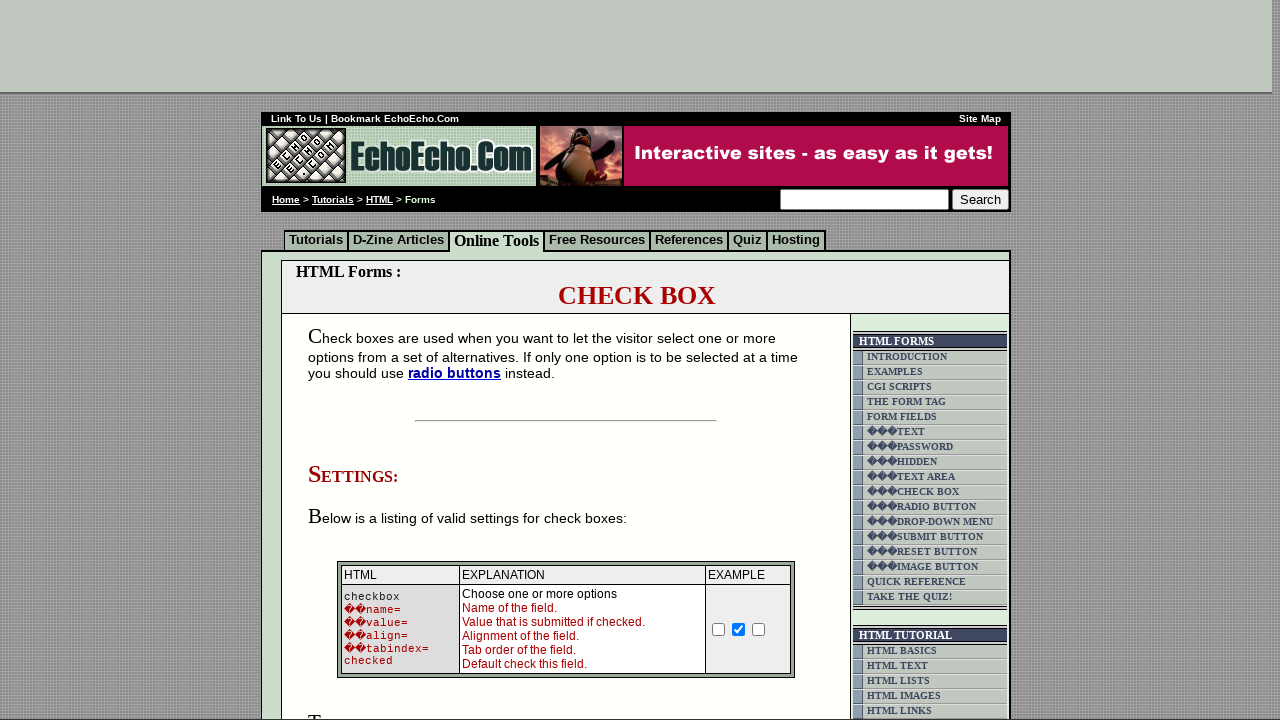

Located the table block containing checkboxes
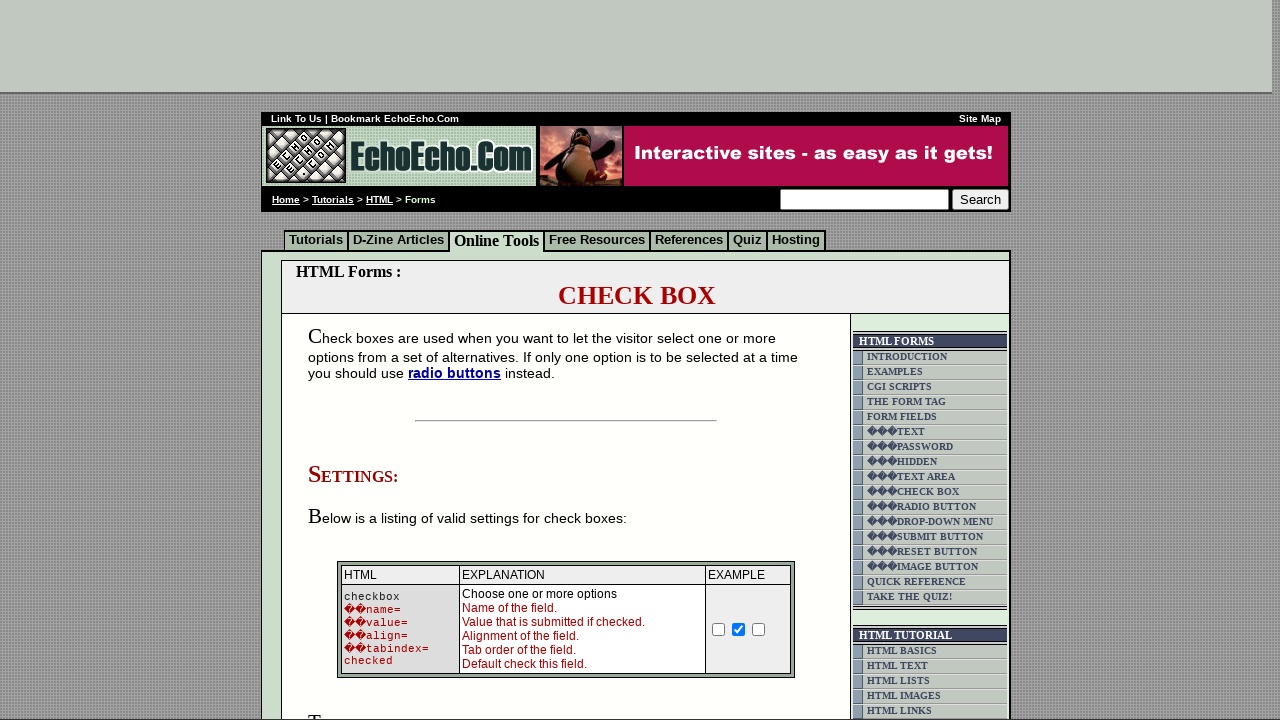

Found all checkbox inputs within the block
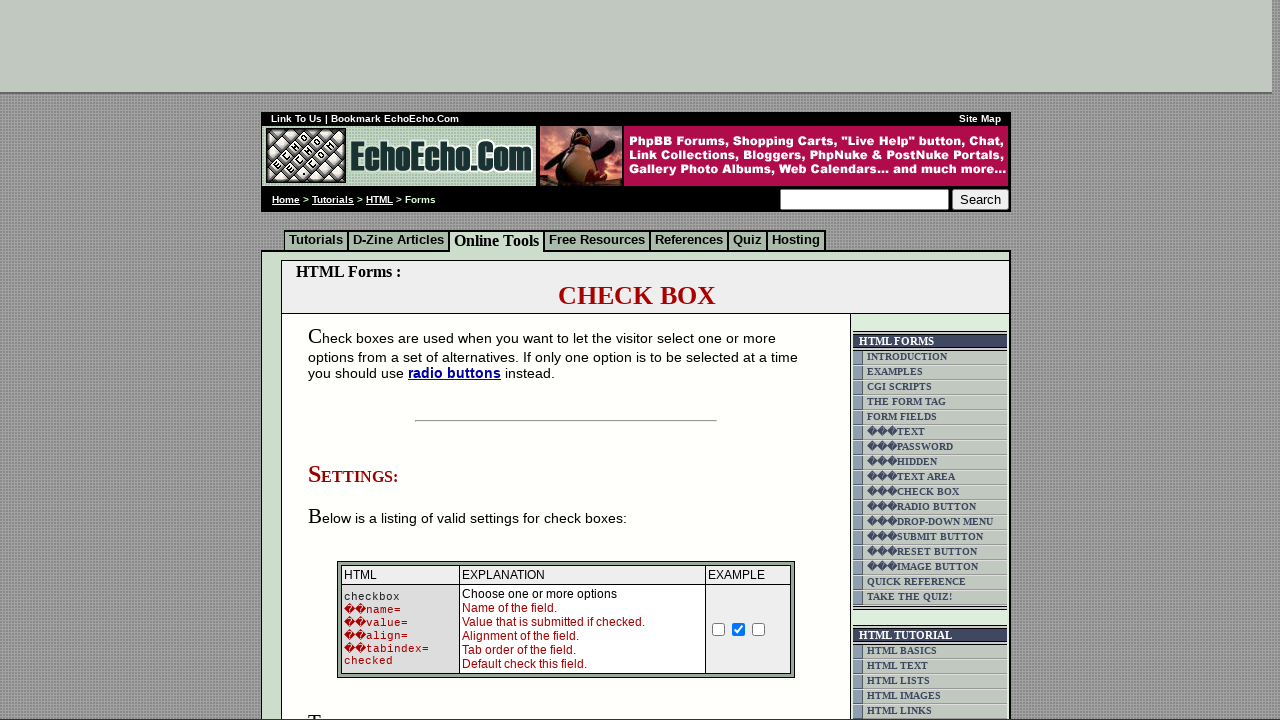

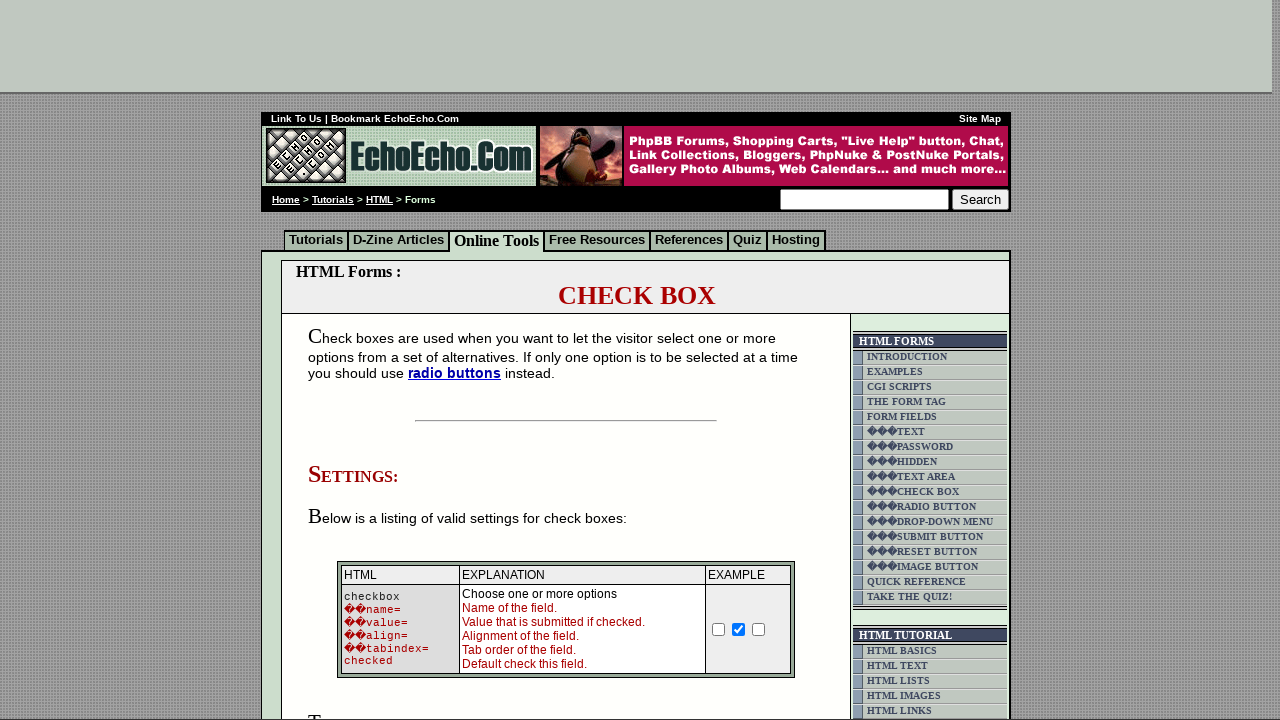